Tests the GreenCart landing page search functionality by searching for a product using a short name and verifying the product name is displayed in the results.

Starting URL: https://rahulshettyacademy.com/seleniumPractise/#/

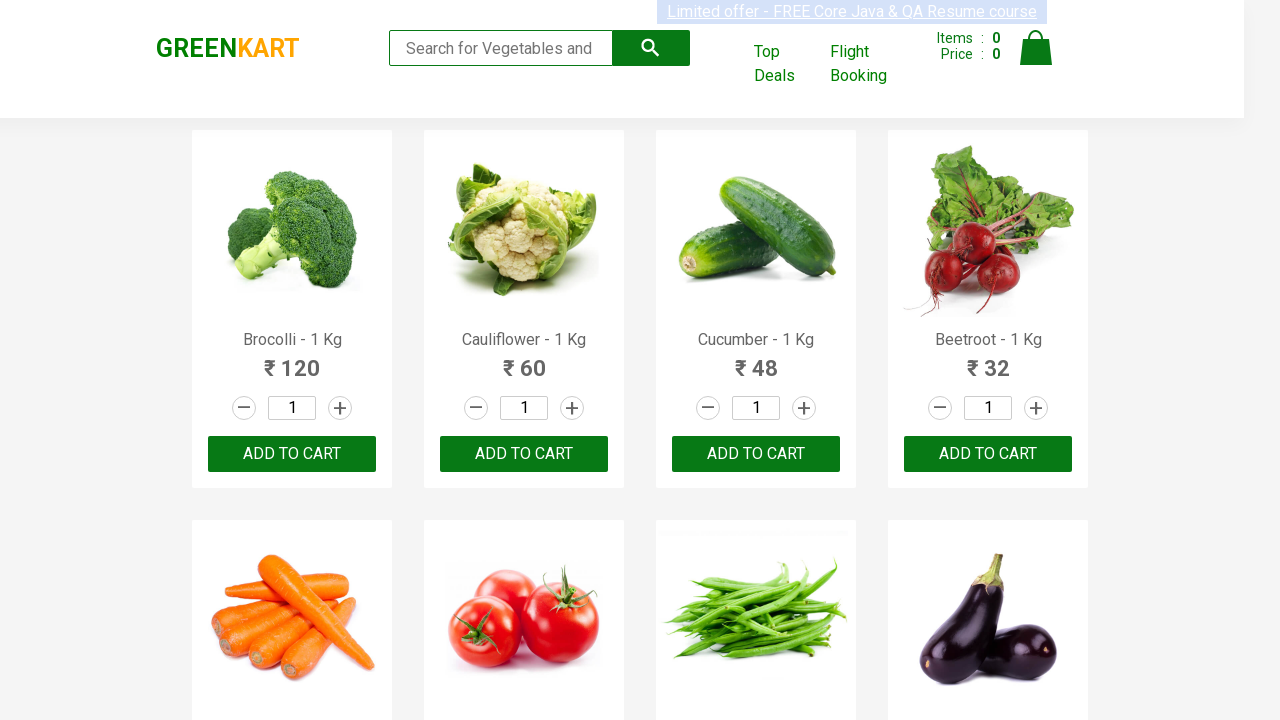

Filled search field with 'Tom' to search for product on input[type='search']
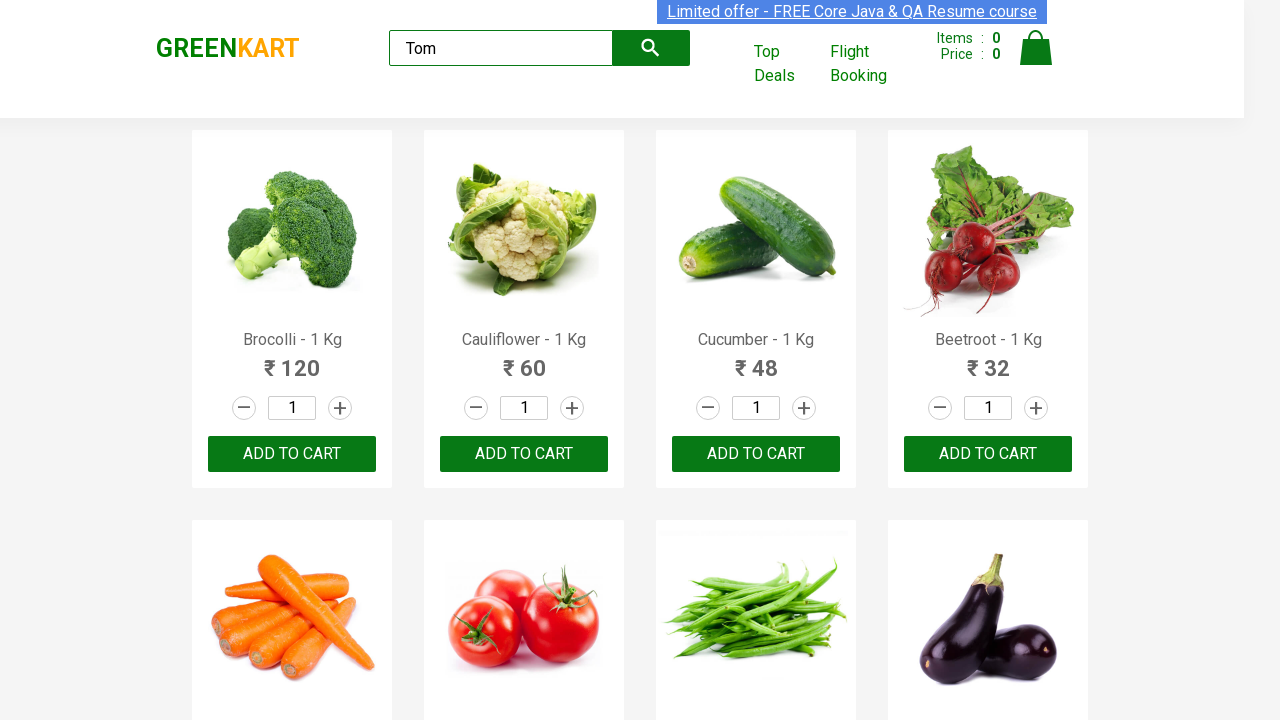

Waited for search results to load with product names
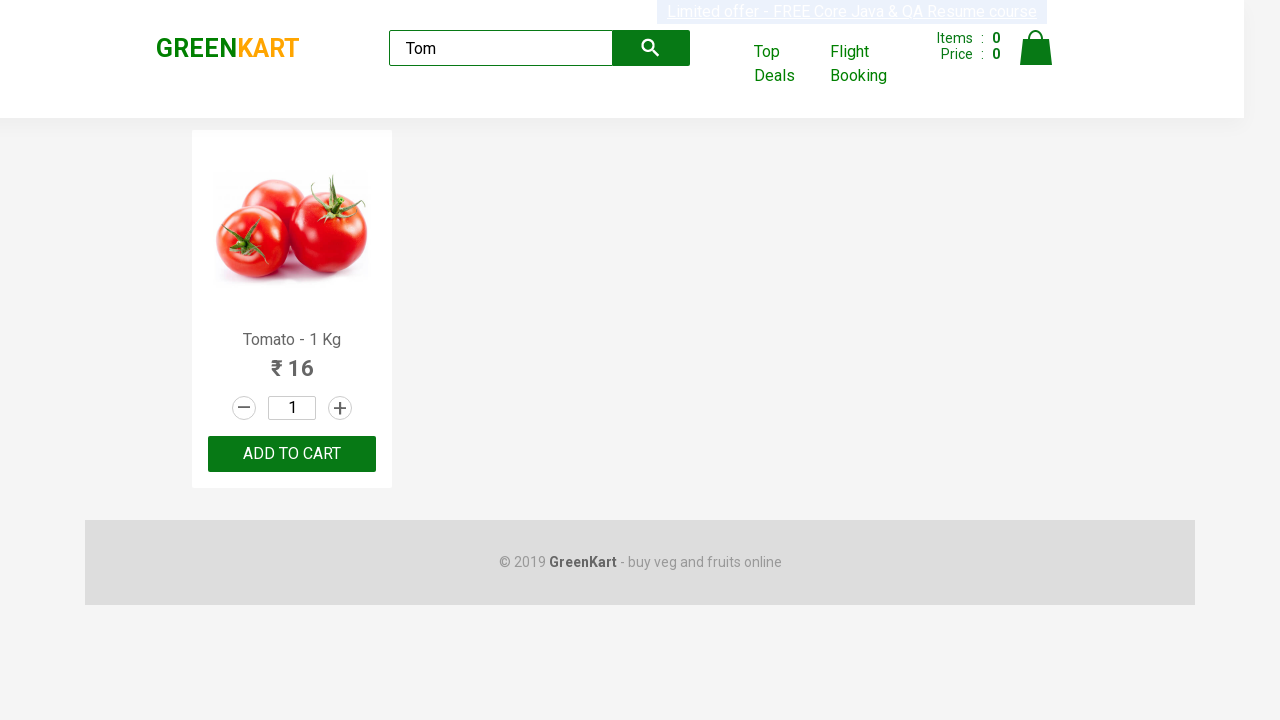

Extracted product name from search results
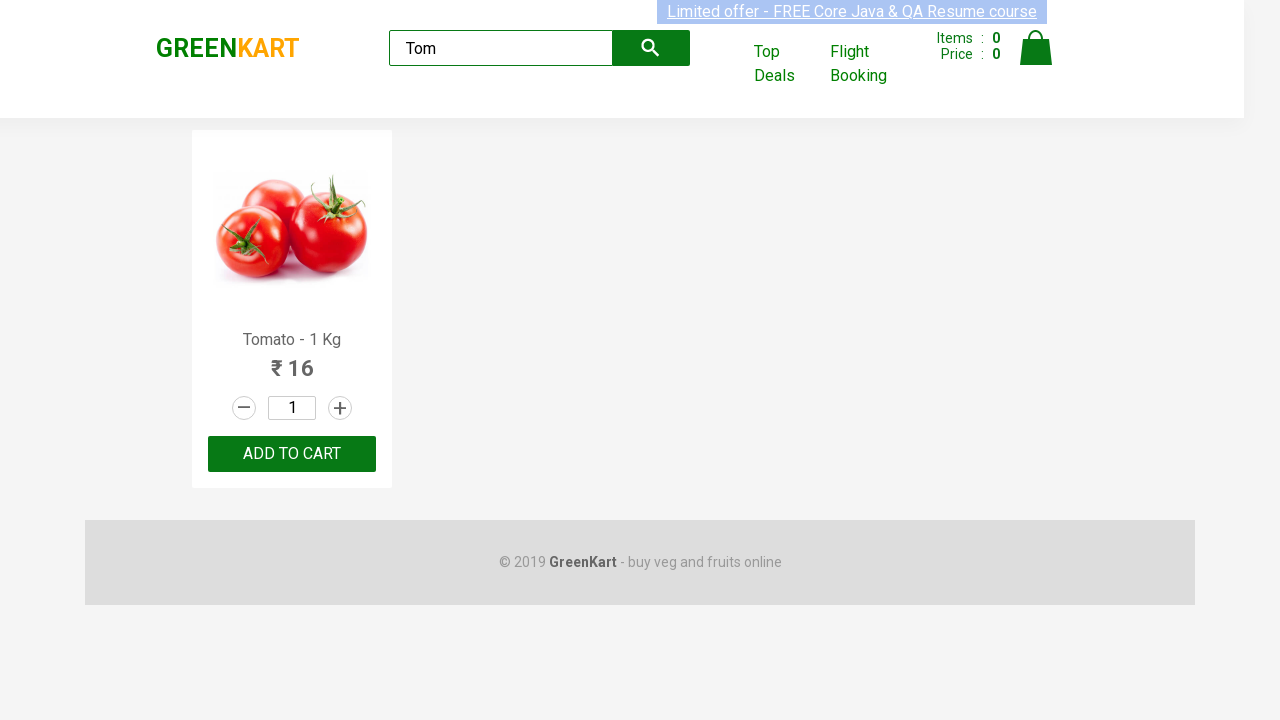

Verified product name 'Tomato' is displayed in search results
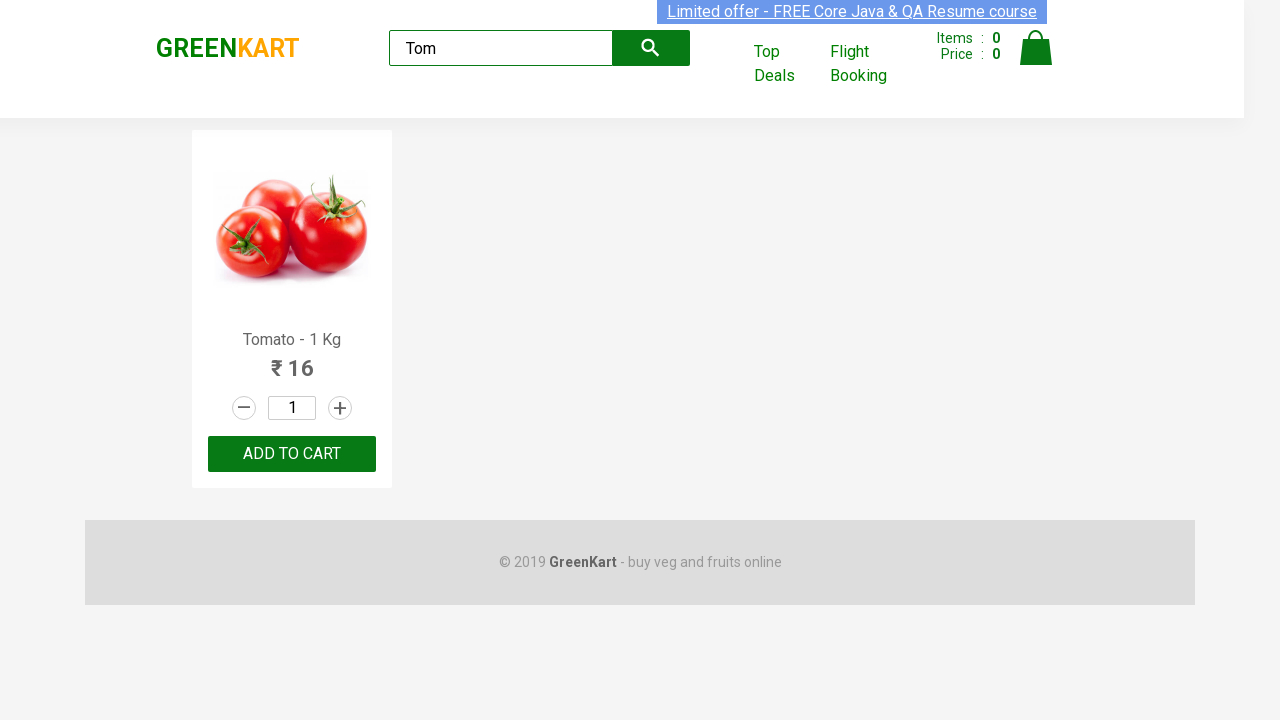

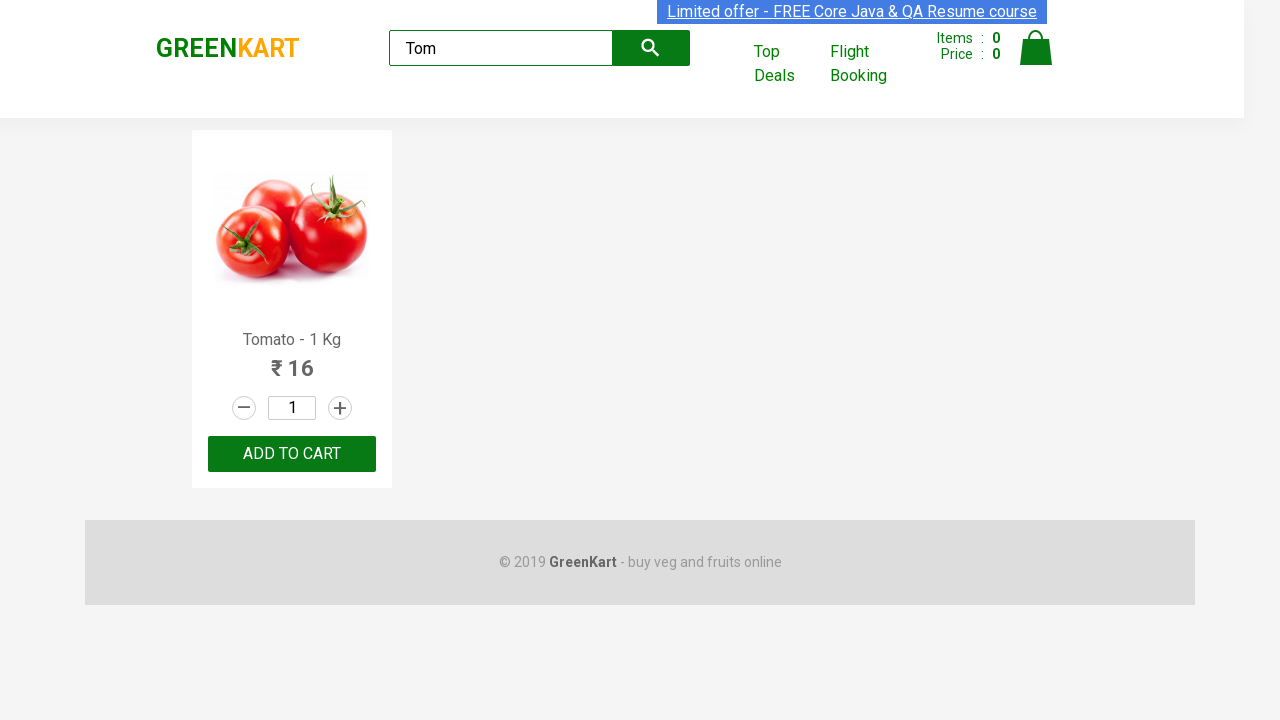